Simple browser automation that navigates to the Adactin Hotel booking application homepage and maximizes the browser window.

Starting URL: https://adactinhotelapp.com/

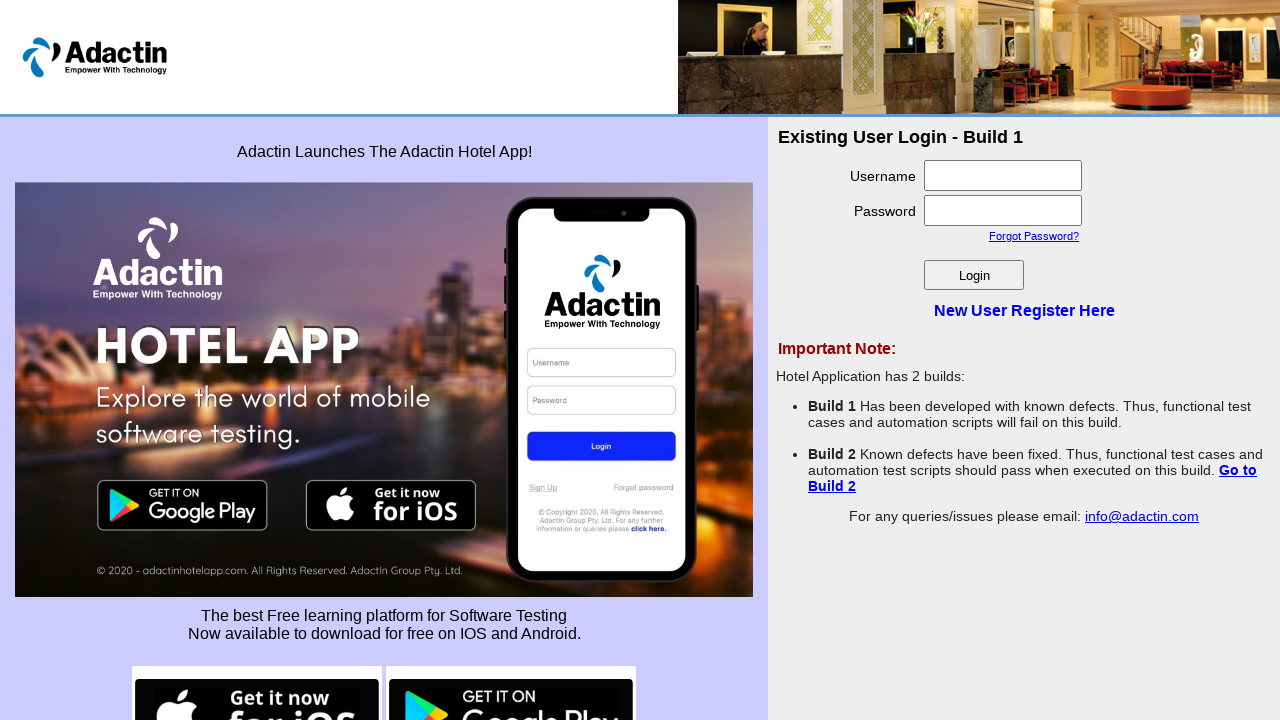

Navigated to Adactin Hotel booking application homepage
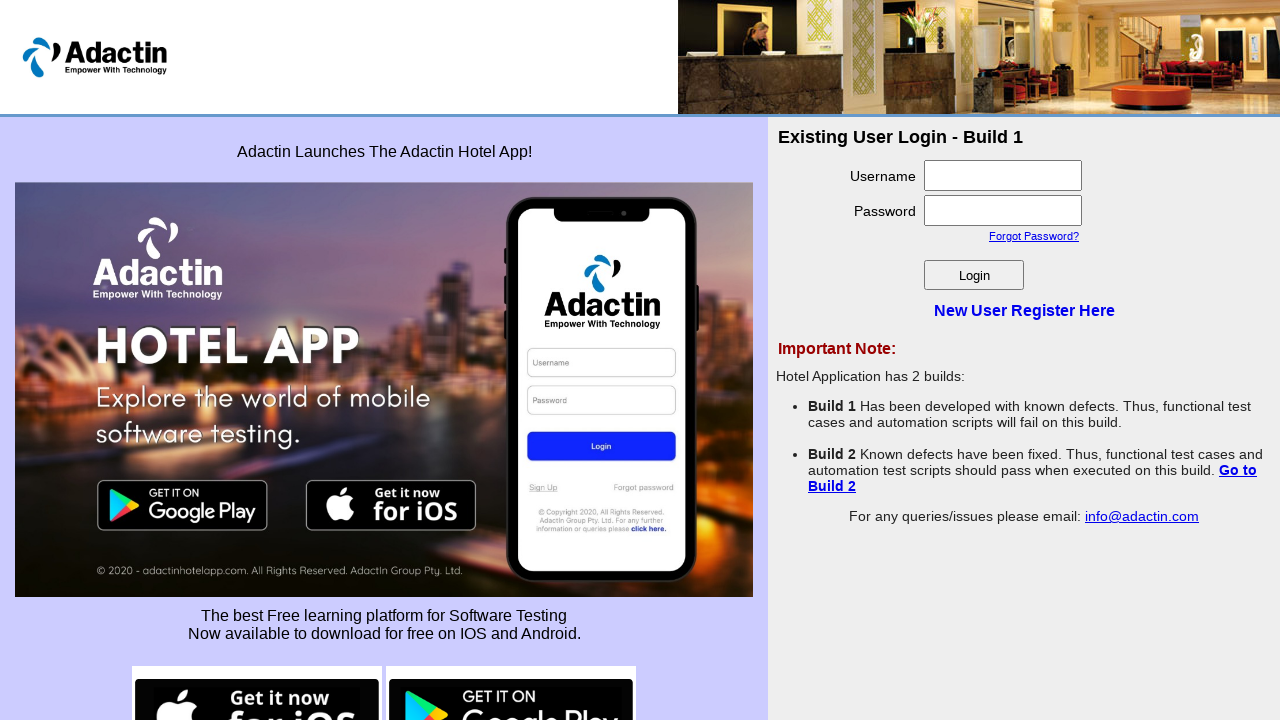

Maximized browser window to 1920x1080
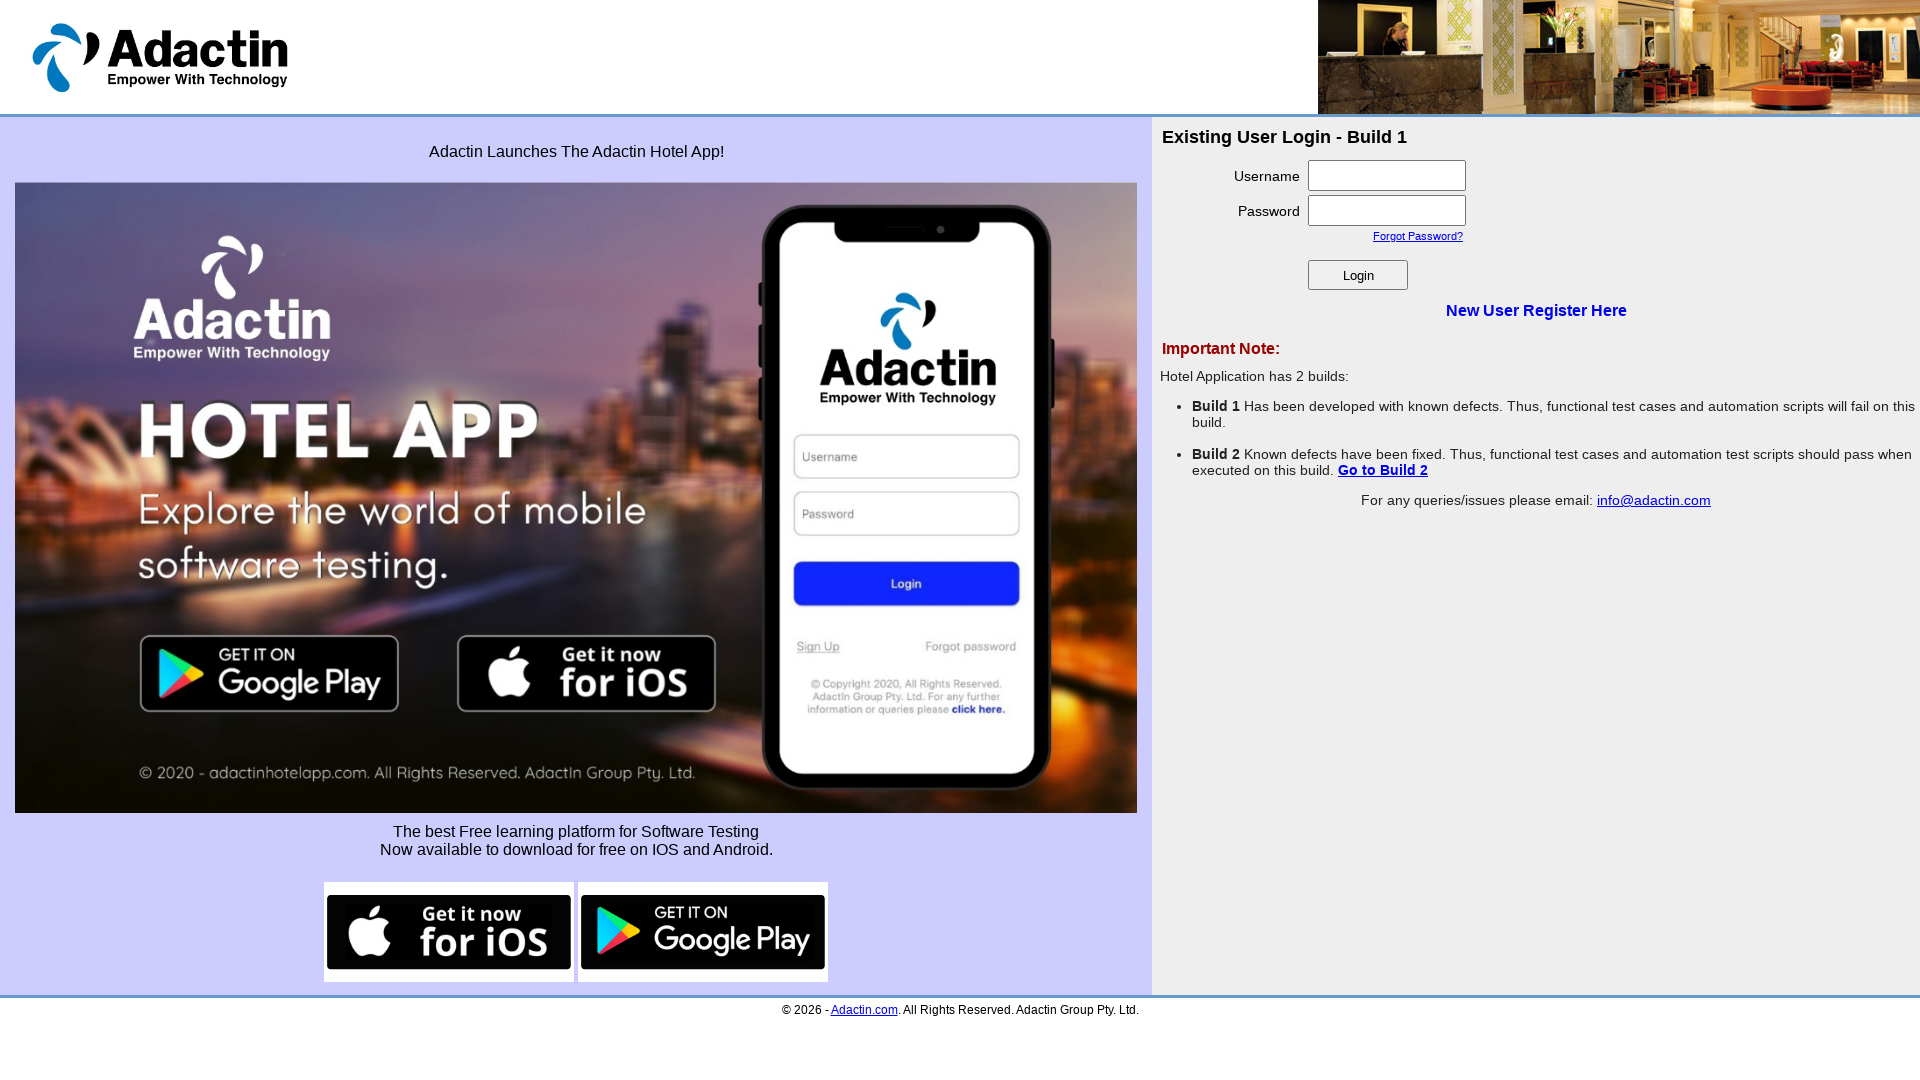

Page fully loaded and ready
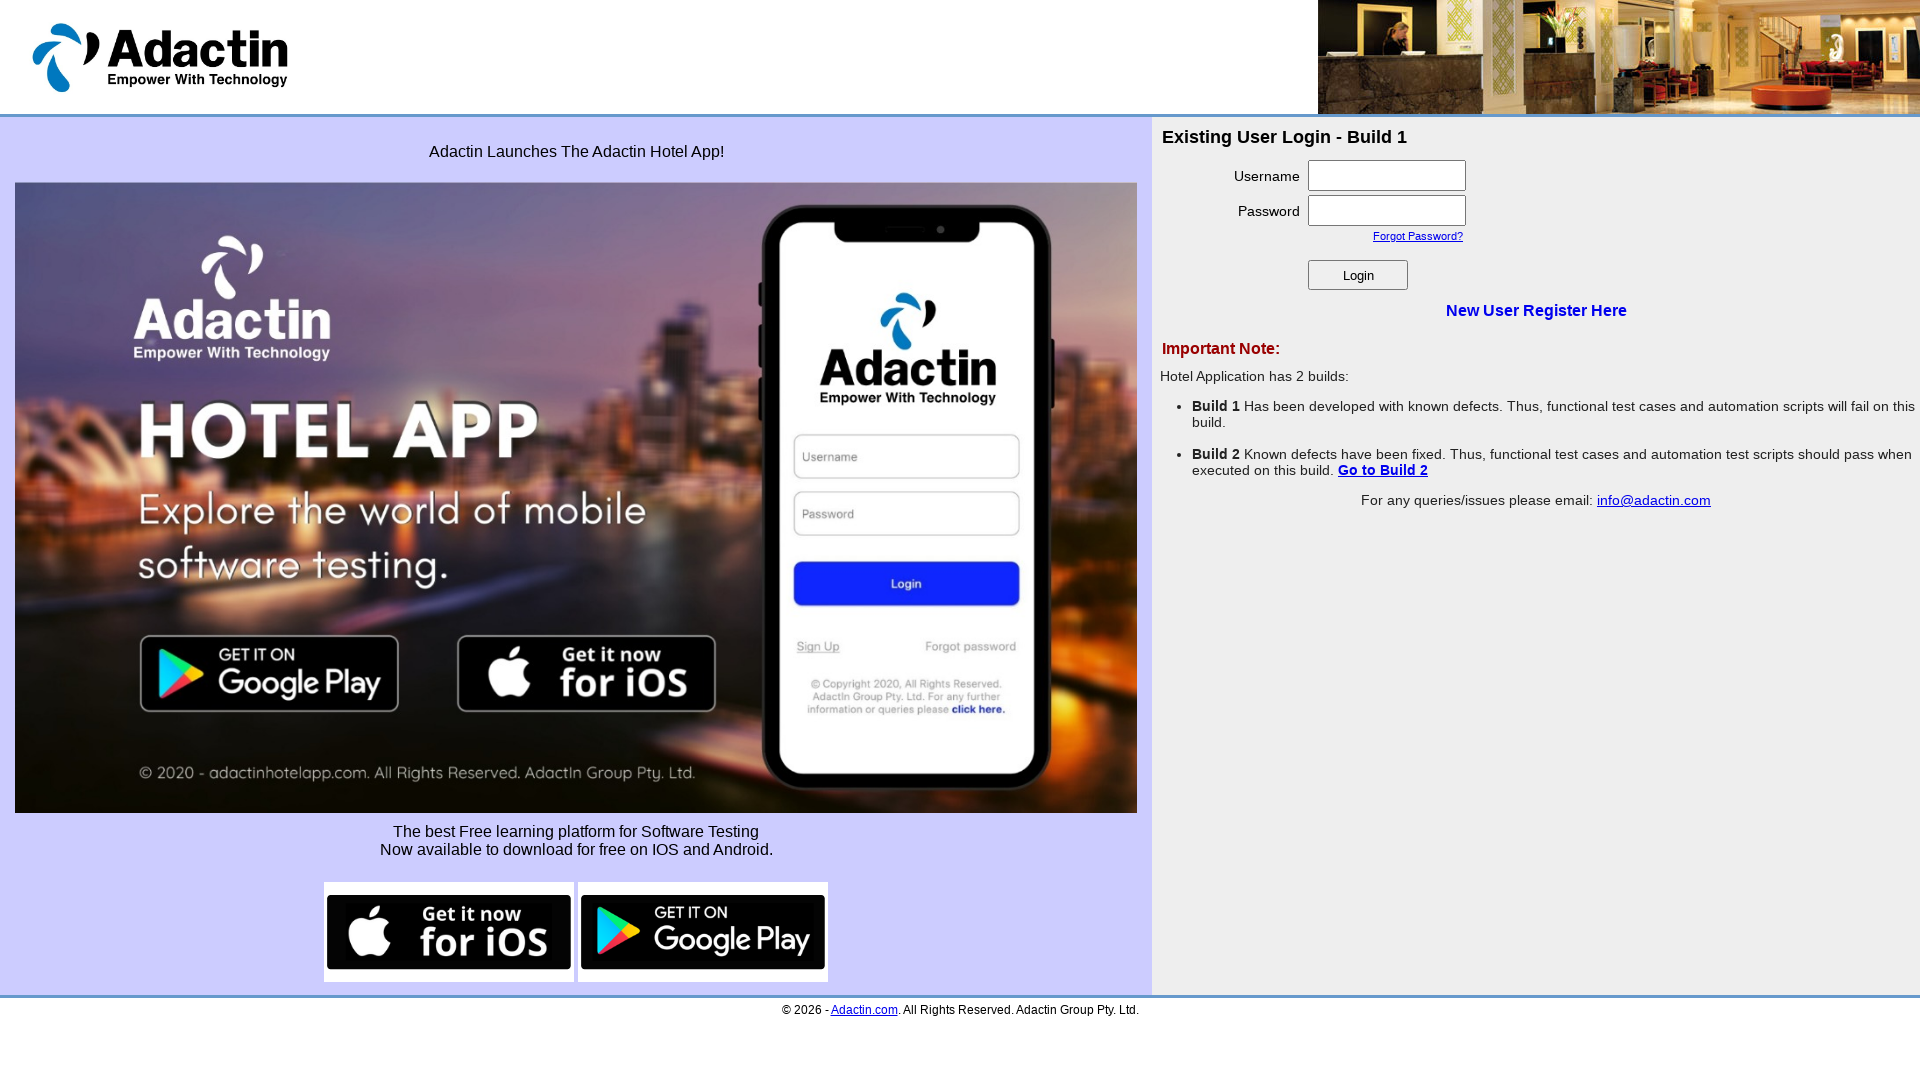

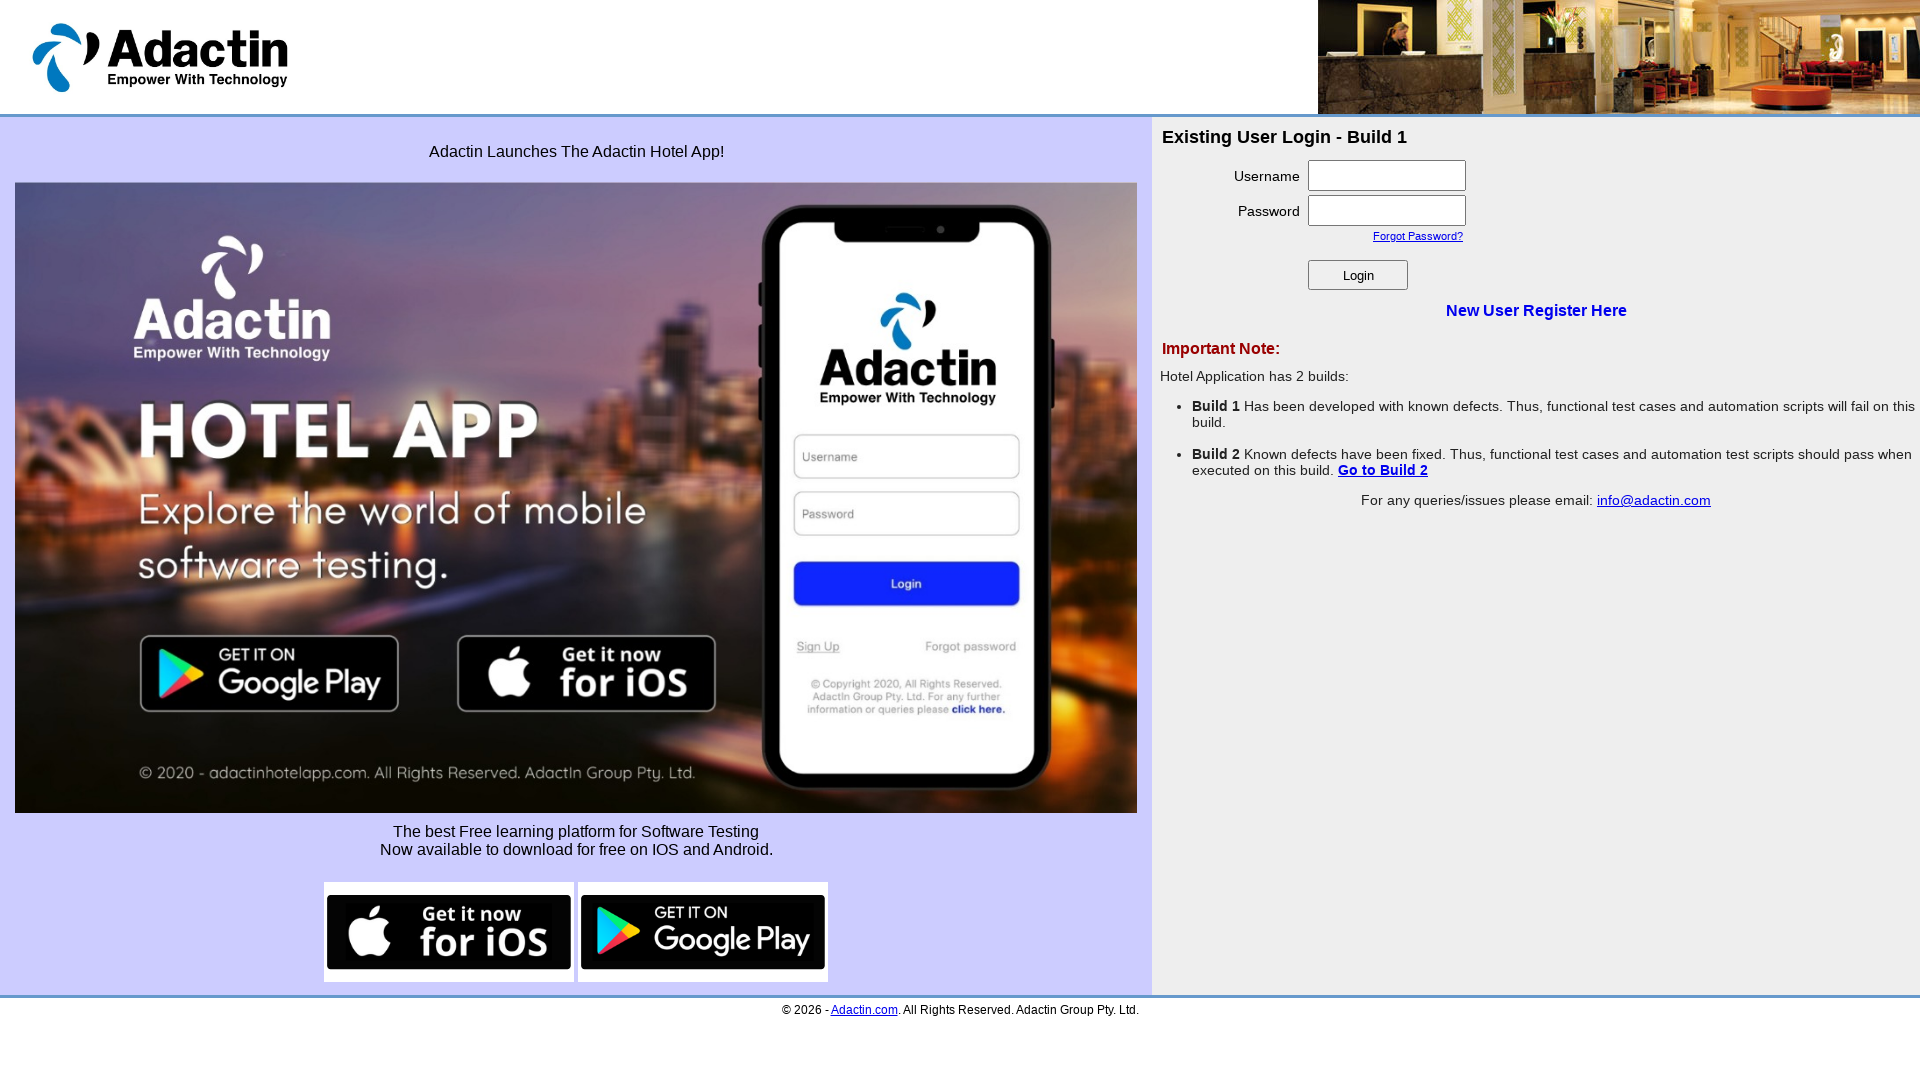